Tests the add/remove elements functionality by clicking the "Add Element" button three times to create delete buttons, then verifies the elements were added

Starting URL: https://the-internet.herokuapp.com/add_remove_elements/

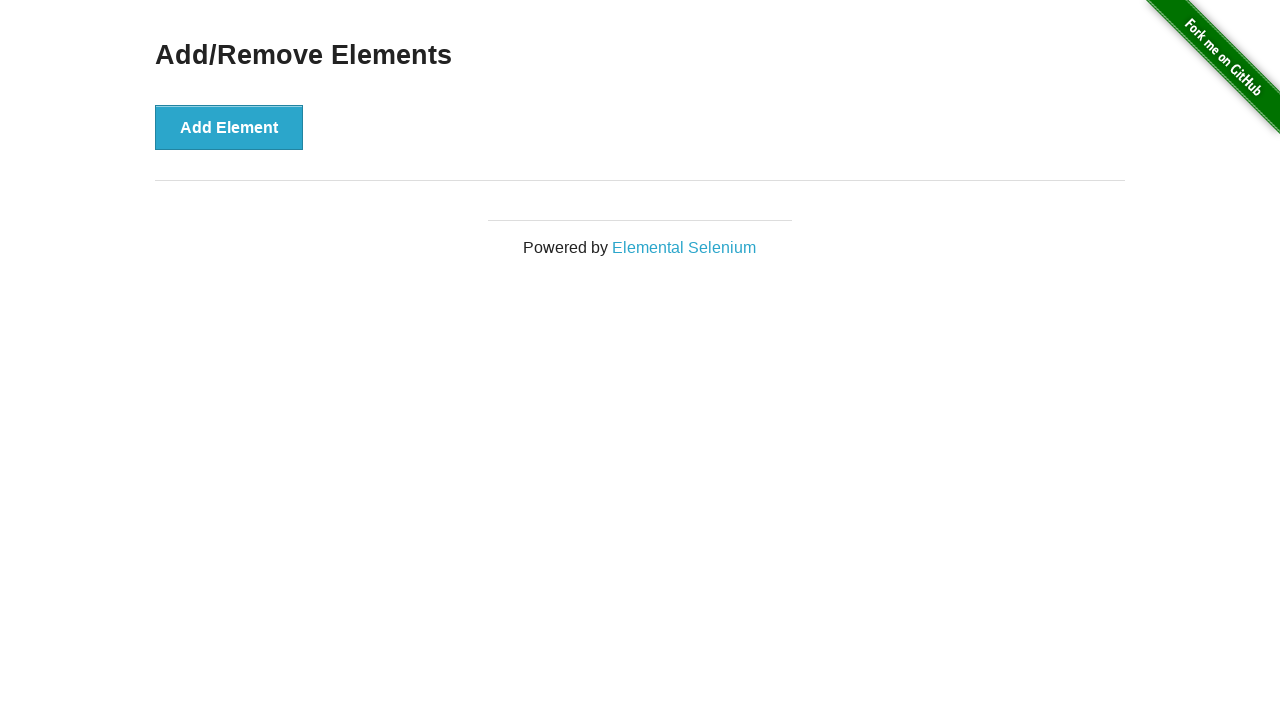

Clicked 'Add Element' button first time at (229, 127) on [onclick='addElement()']
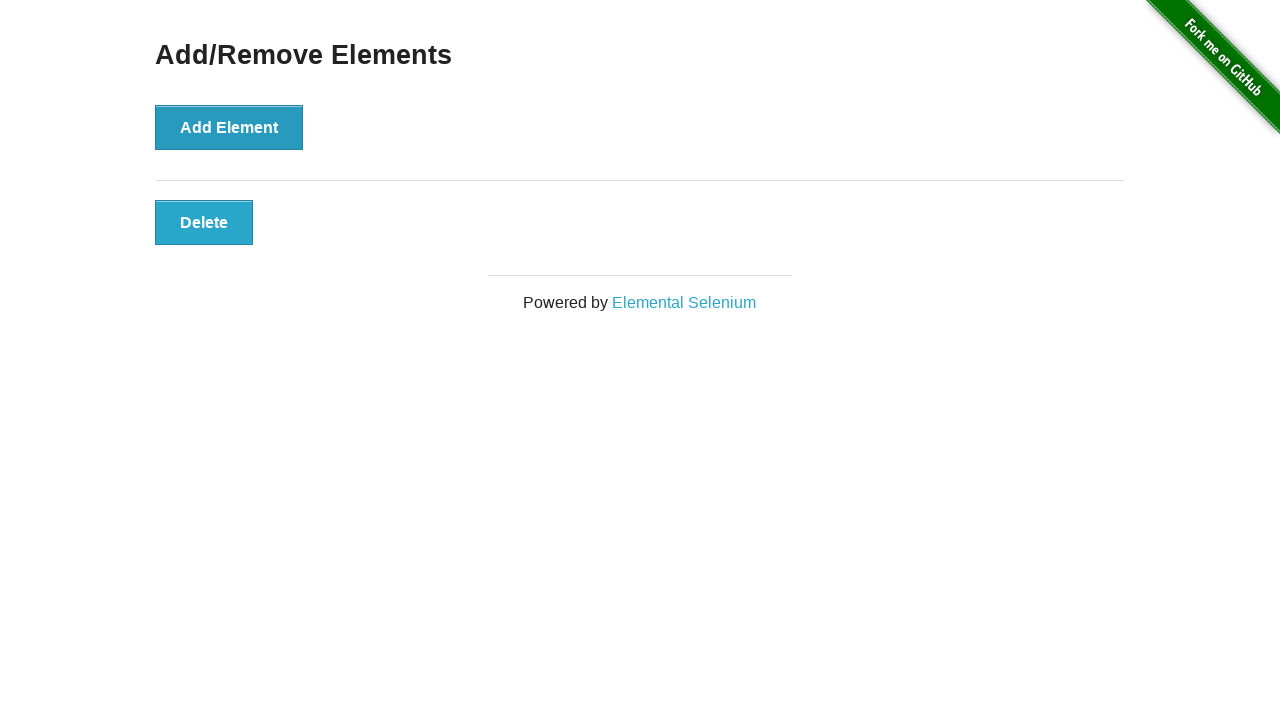

Clicked 'Add Element' button second time at (229, 127) on [onclick='addElement()']
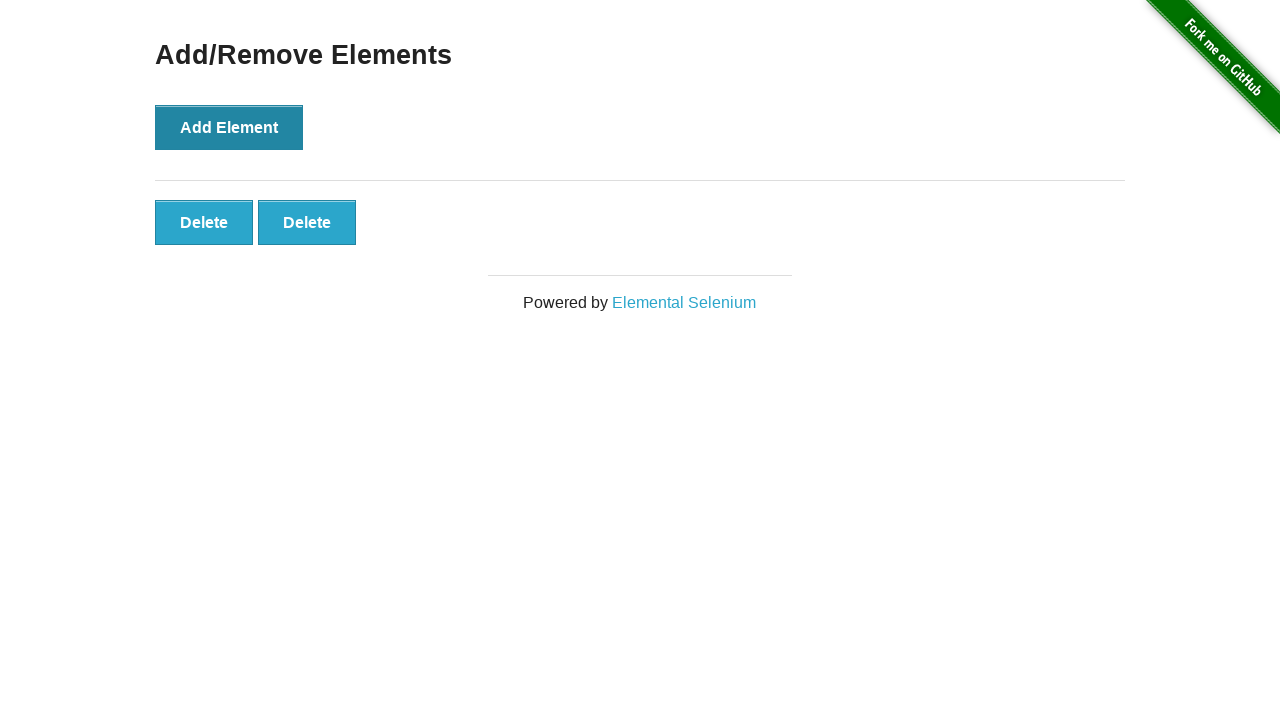

Clicked 'Add Element' button third time at (229, 127) on [onclick='addElement()']
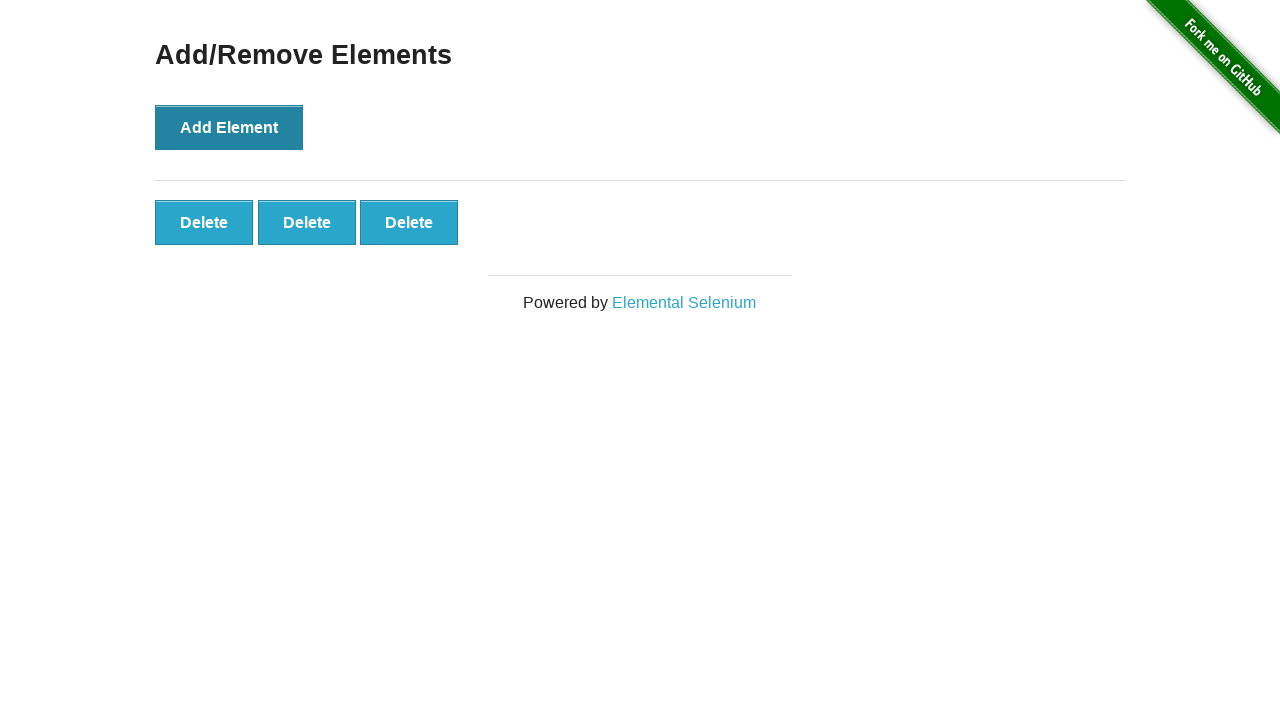

Delete buttons appeared after adding three elements
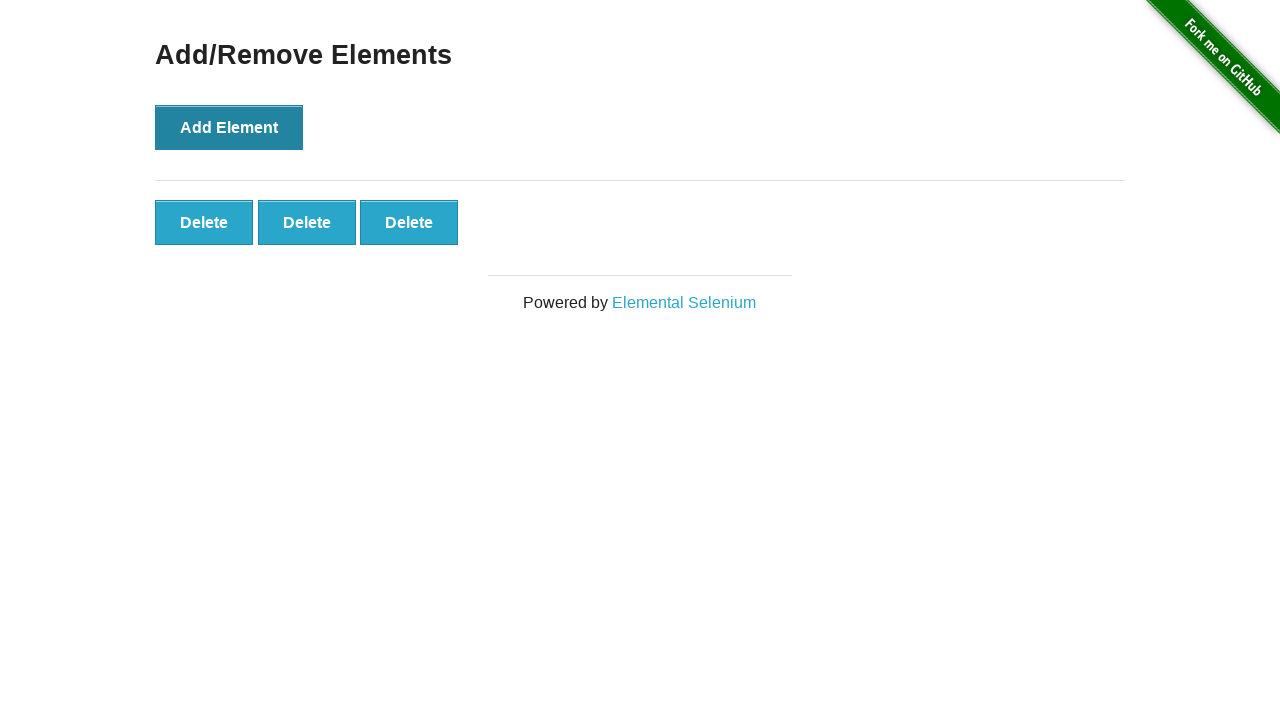

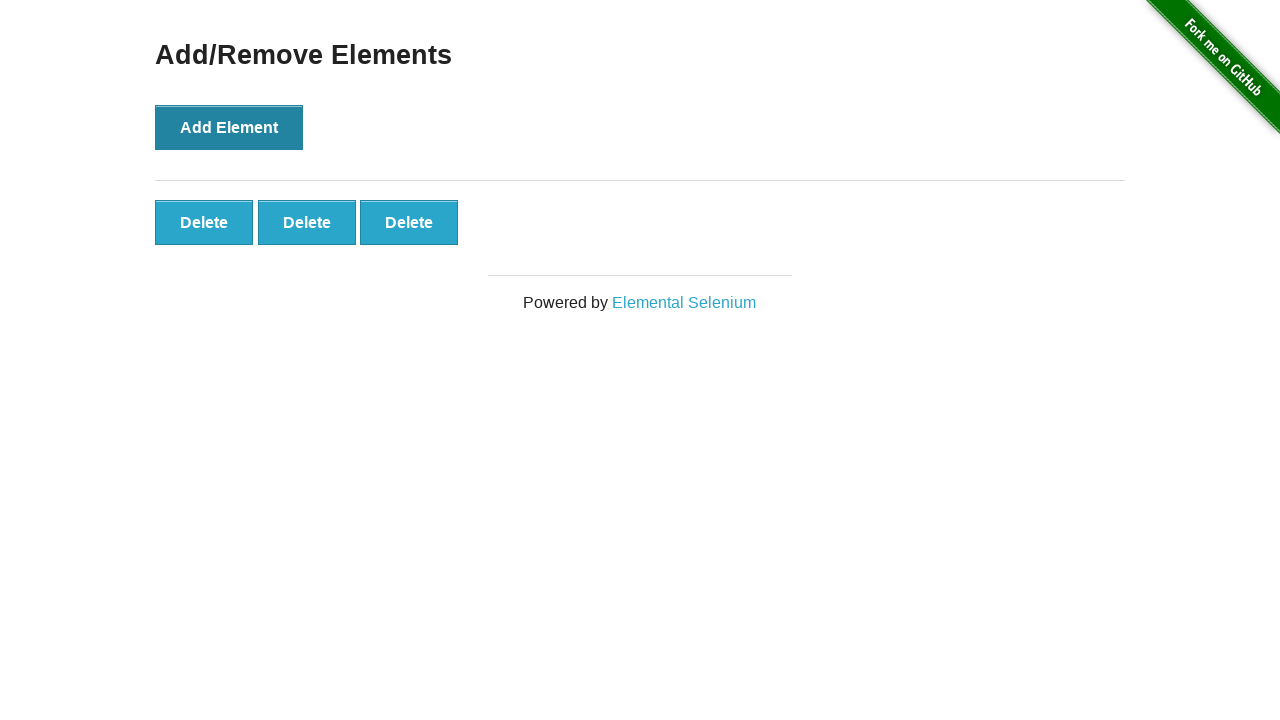